Tests marking individual items as complete by creating two items and checking them

Starting URL: https://demo.playwright.dev/todomvc

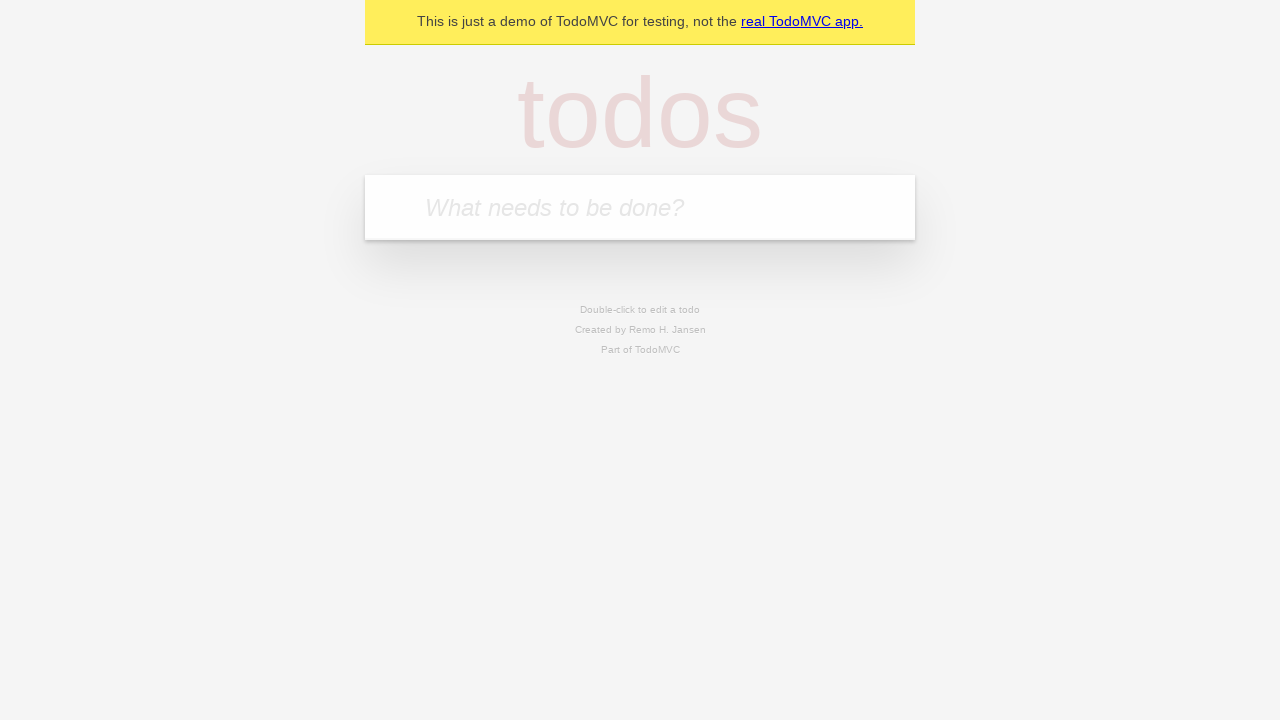

Filled new-todo input with 'buy some cheese' on .new-todo
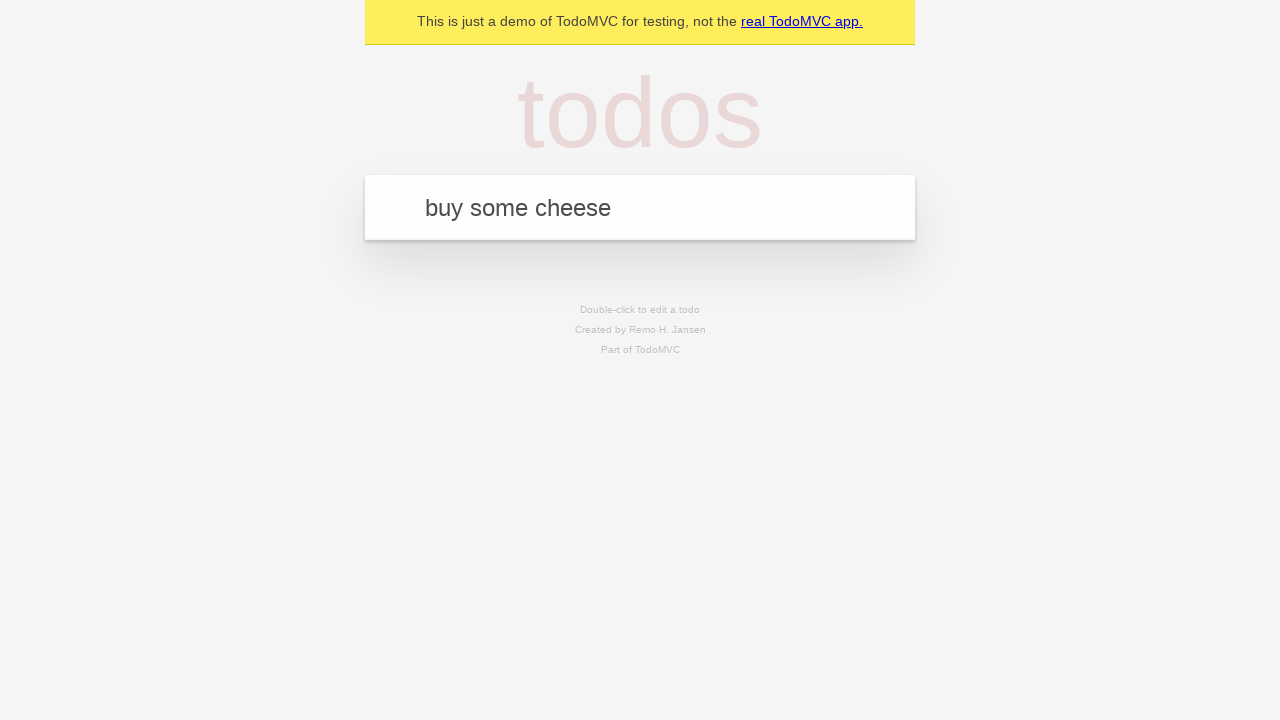

Pressed Enter to create first todo item on .new-todo
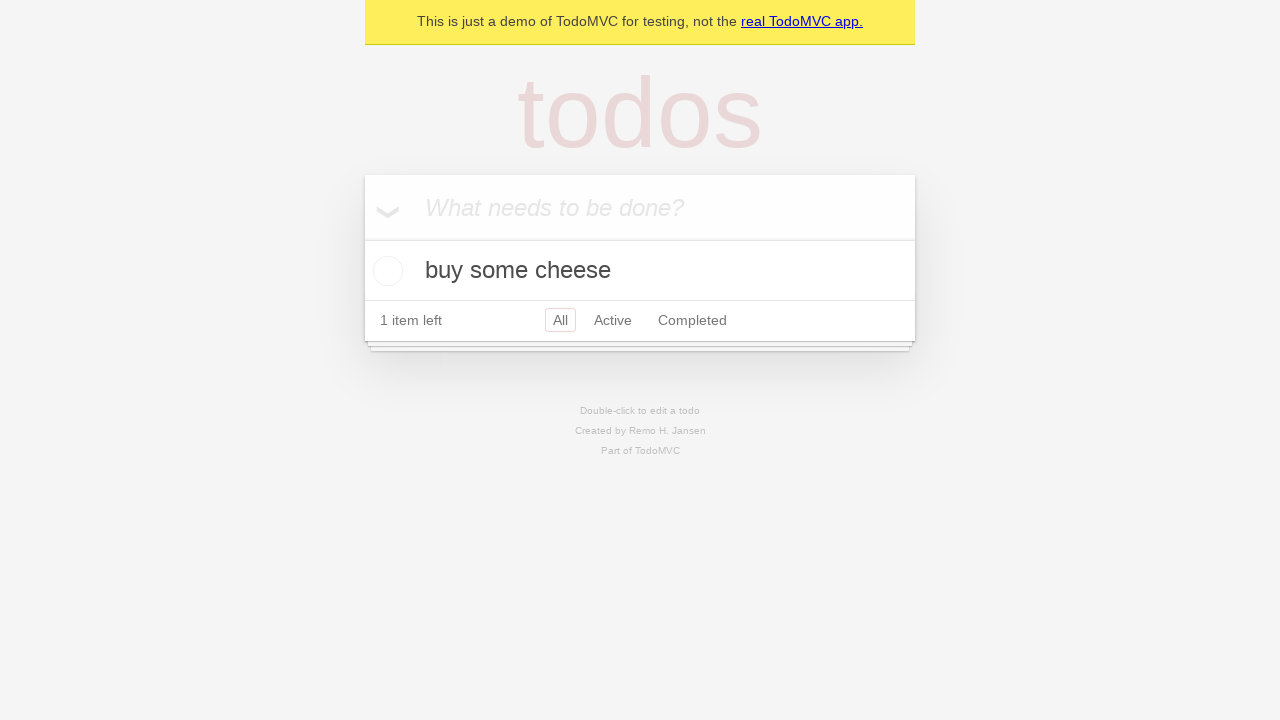

Filled new-todo input with 'feed the cat' on .new-todo
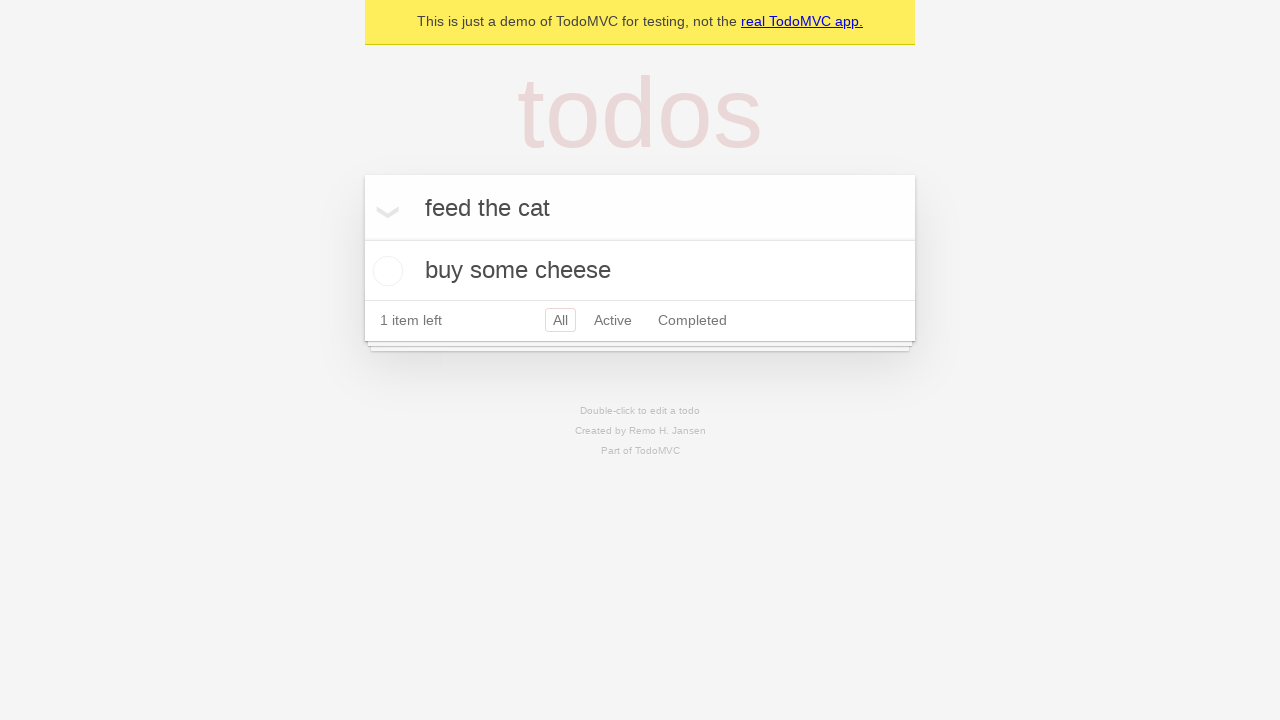

Pressed Enter to create second todo item on .new-todo
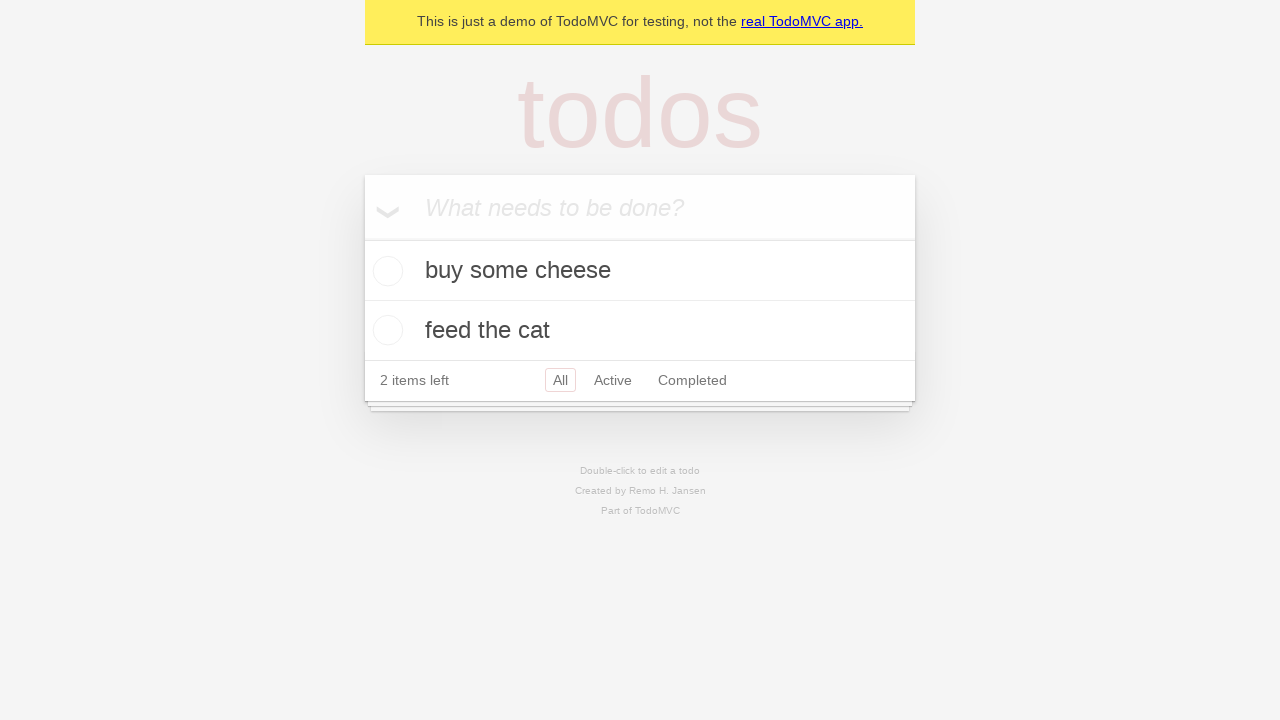

Waited for second todo item to appear in list
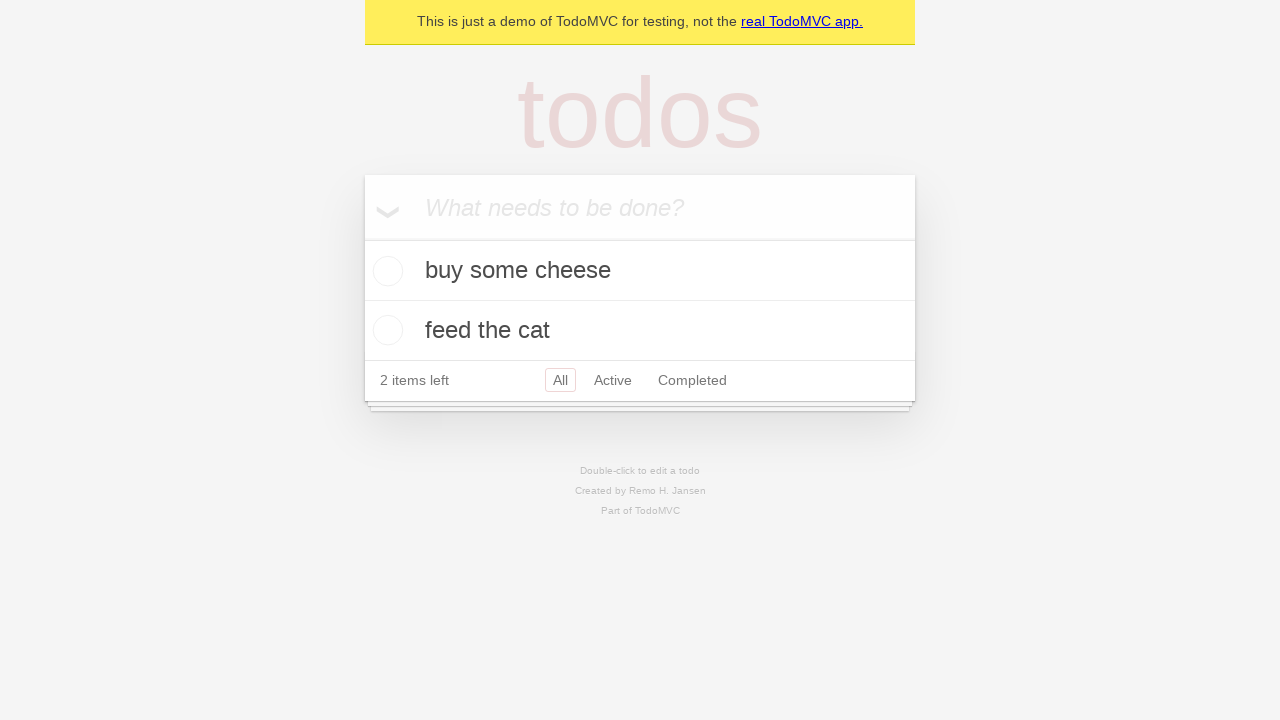

Checked first todo item as complete at (385, 271) on .todo-list li >> nth=0 >> .toggle
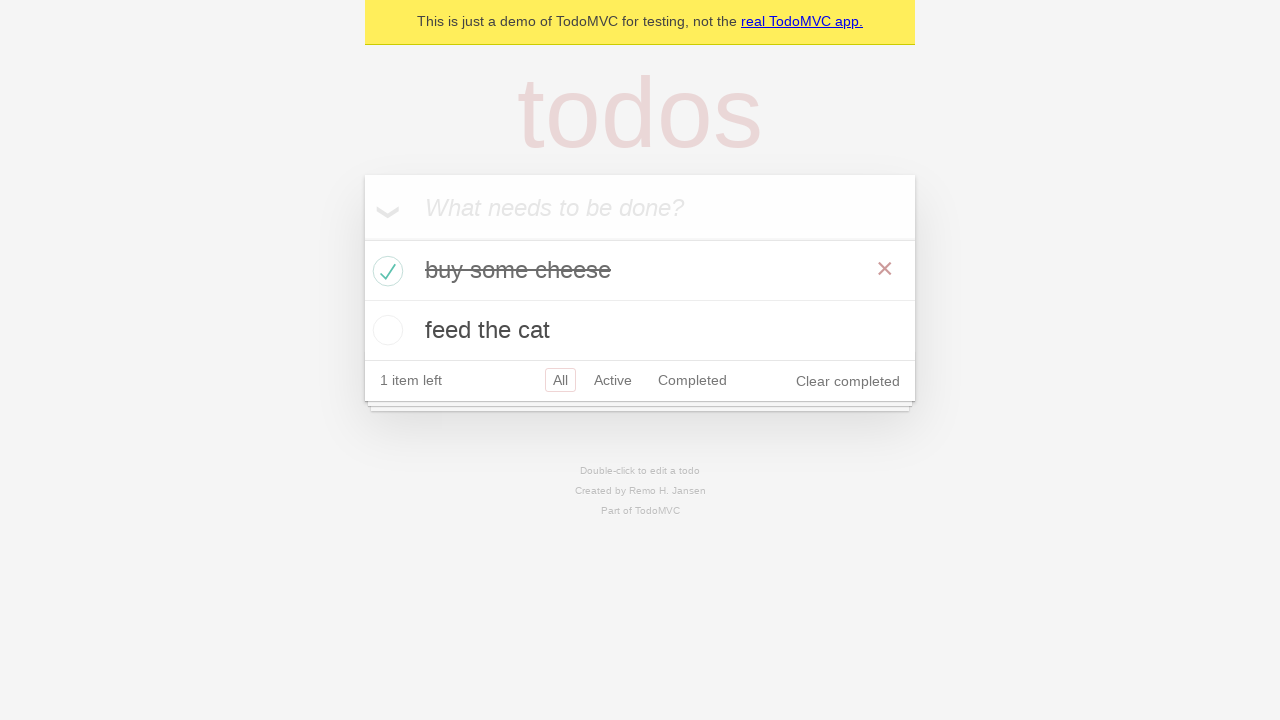

Checked second todo item as complete at (385, 330) on .todo-list li >> nth=1 >> .toggle
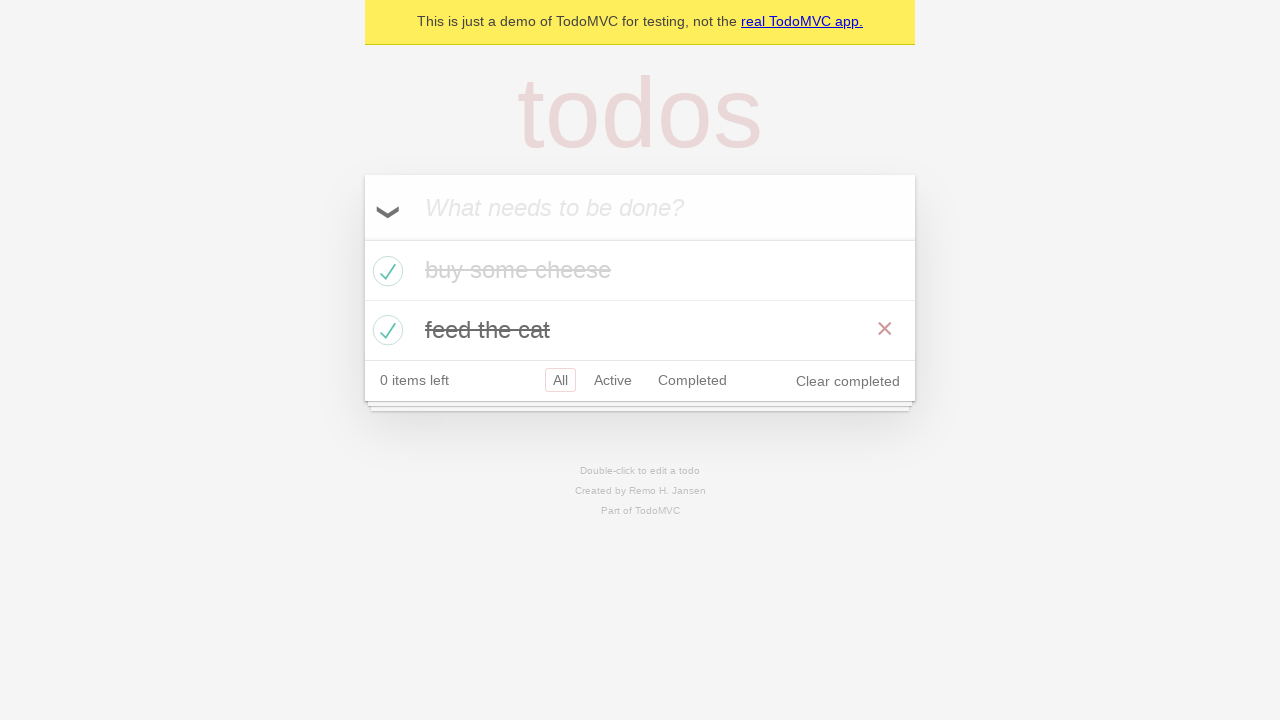

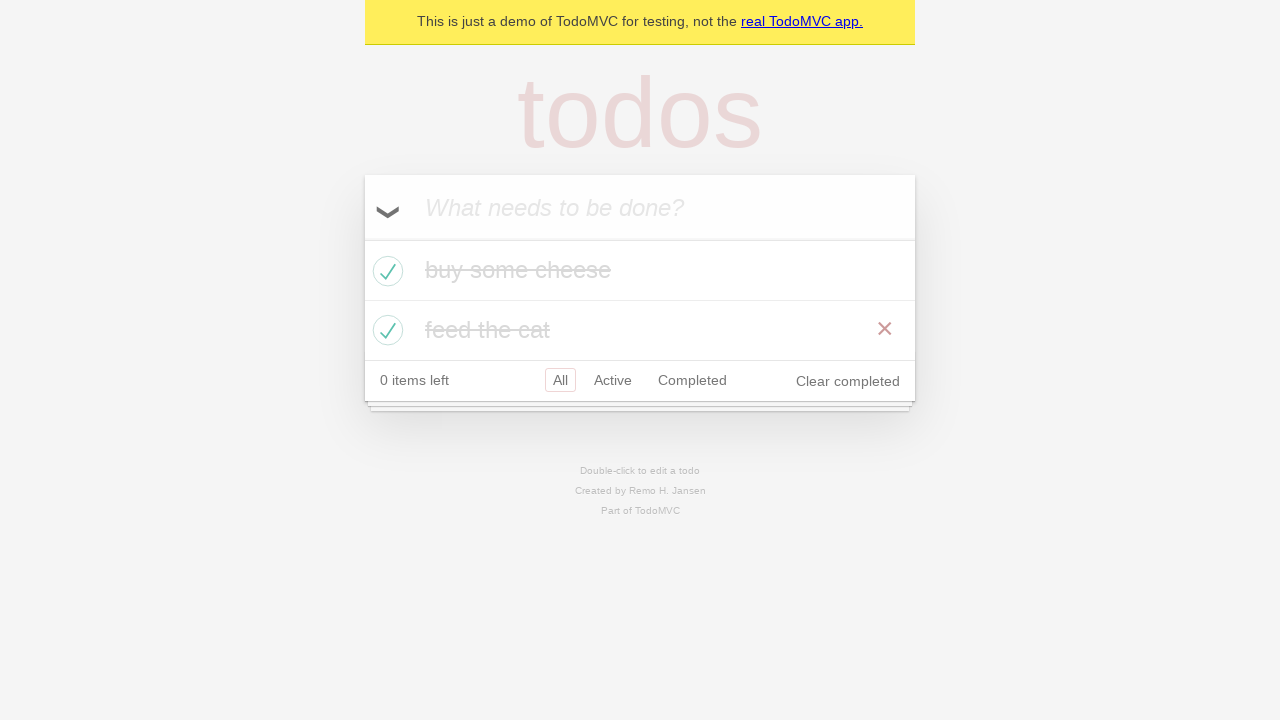